Tests clicking a button with a dynamic ID on the UI Testing Playground site. The button has a different ID each time the page loads, but can be found by its CSS class.

Starting URL: http://uitestingplayground.com/dynamicid

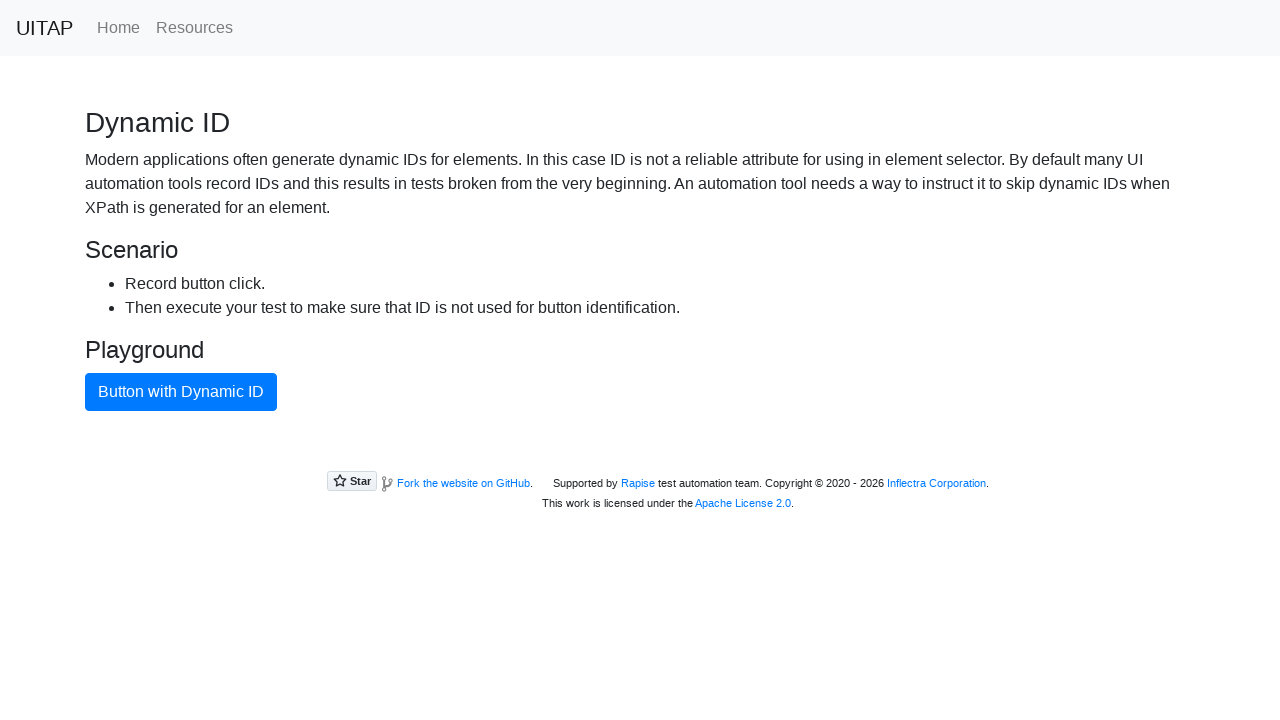

Navigated to UI Testing Playground dynamic ID page
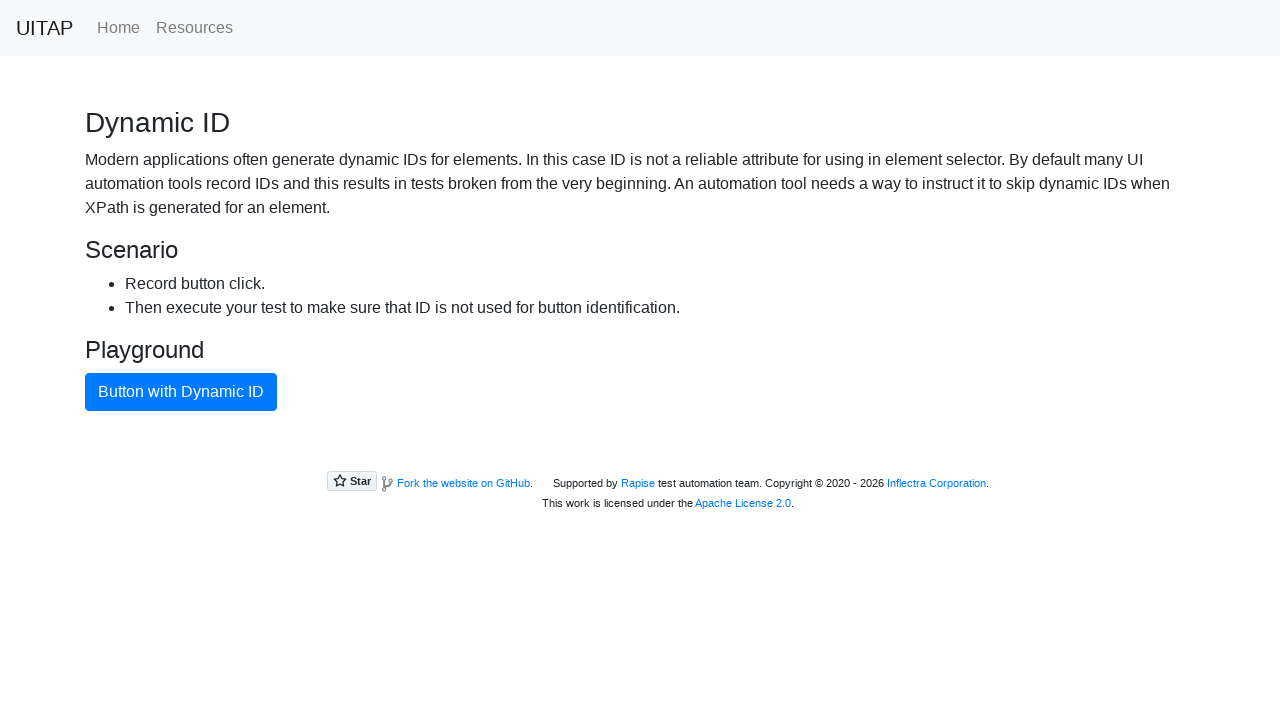

Clicked button with dynamic ID using btn-primary class at (181, 392) on button.btn-primary
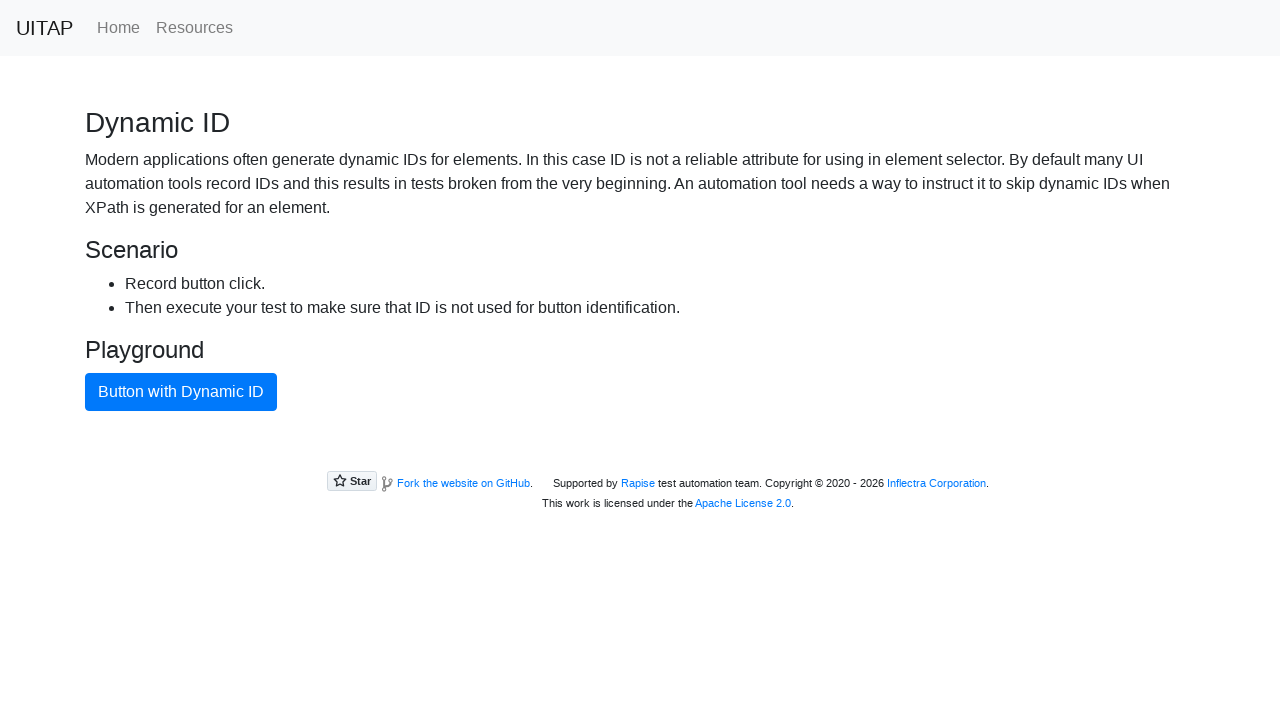

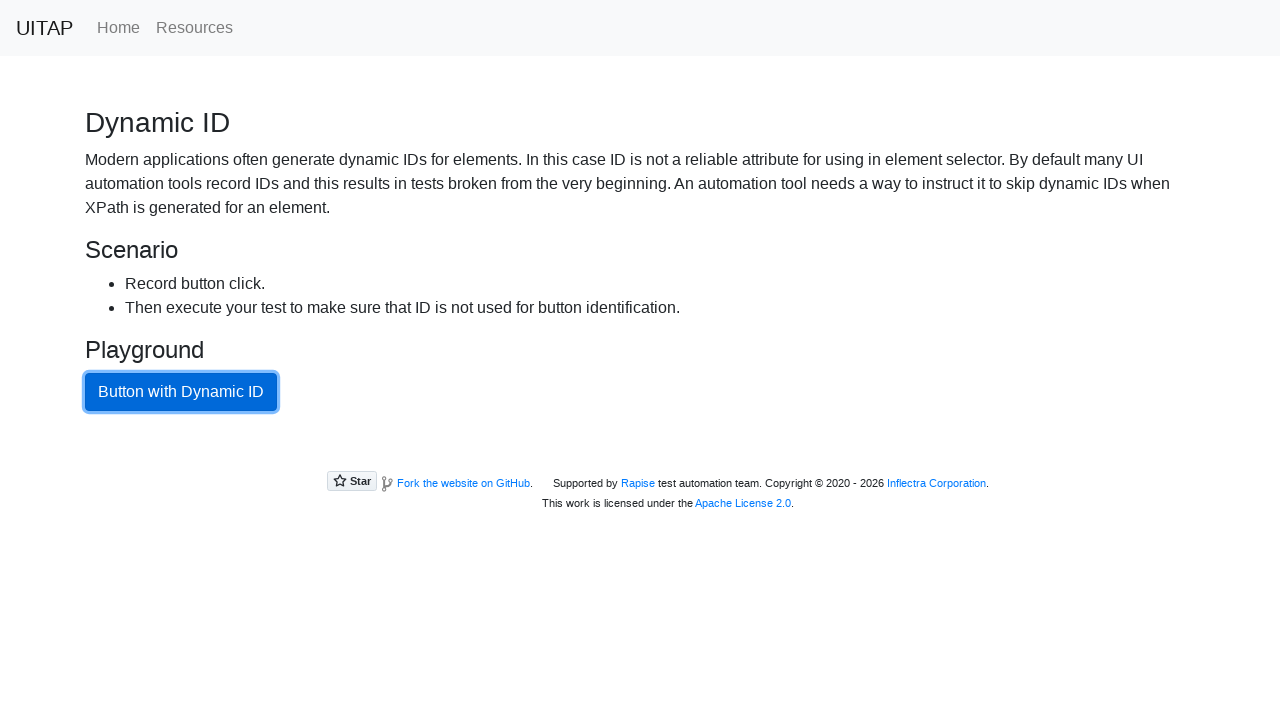